Opens an xkcd page and injects a custom referral link via JavaScript, then clicks the generated button to navigate to GitHub

Starting URL: https://xkcd.com/465/

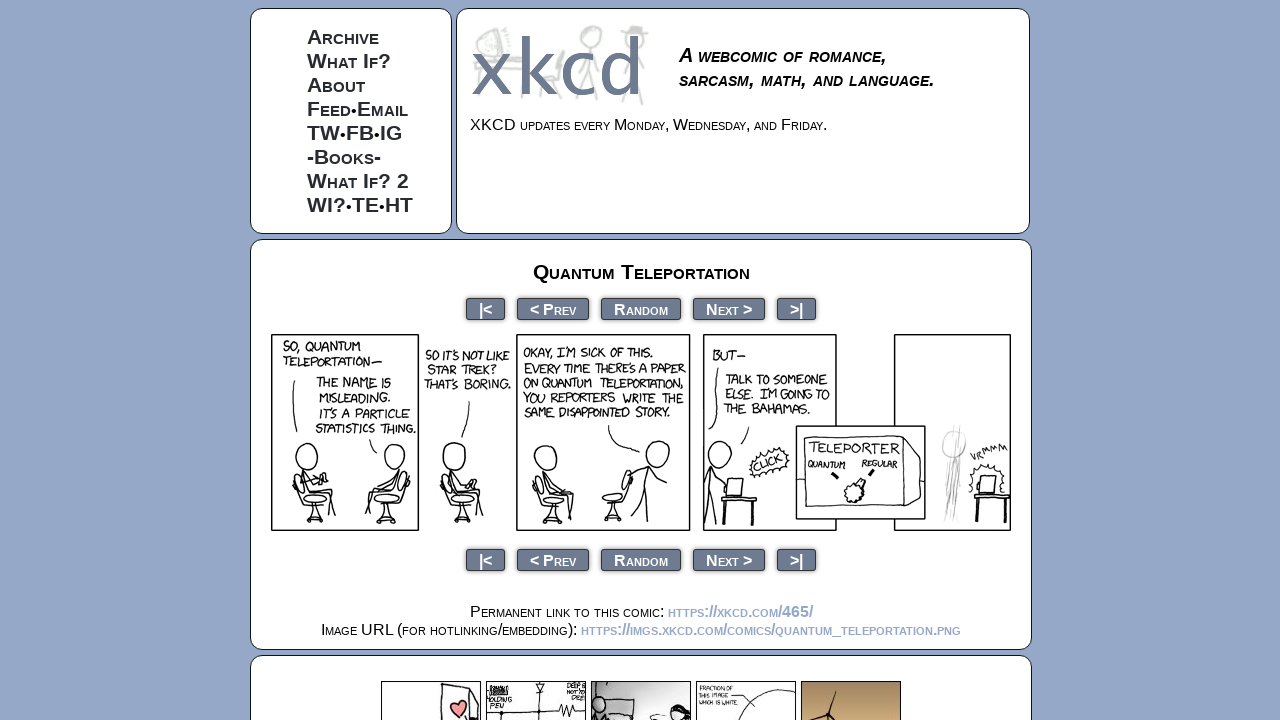

Injected custom referral link via JavaScript
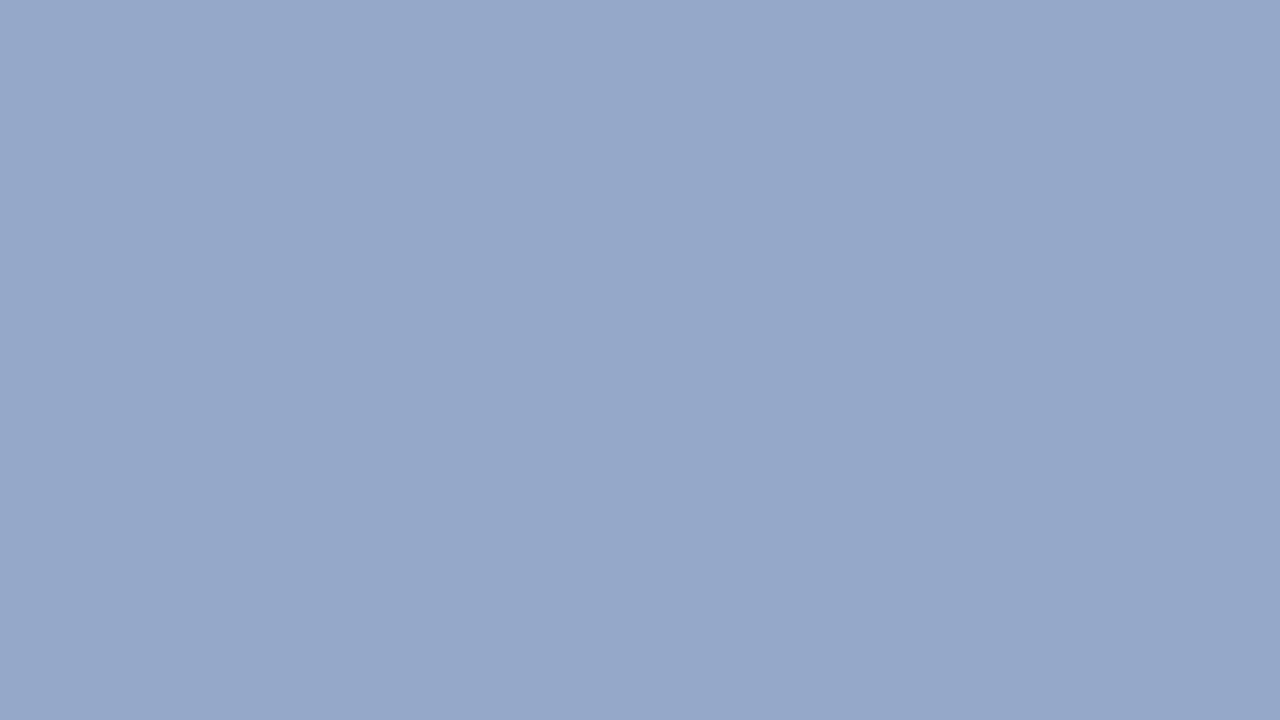

Clicked the generated referral button at (640, 16) on a.analytics
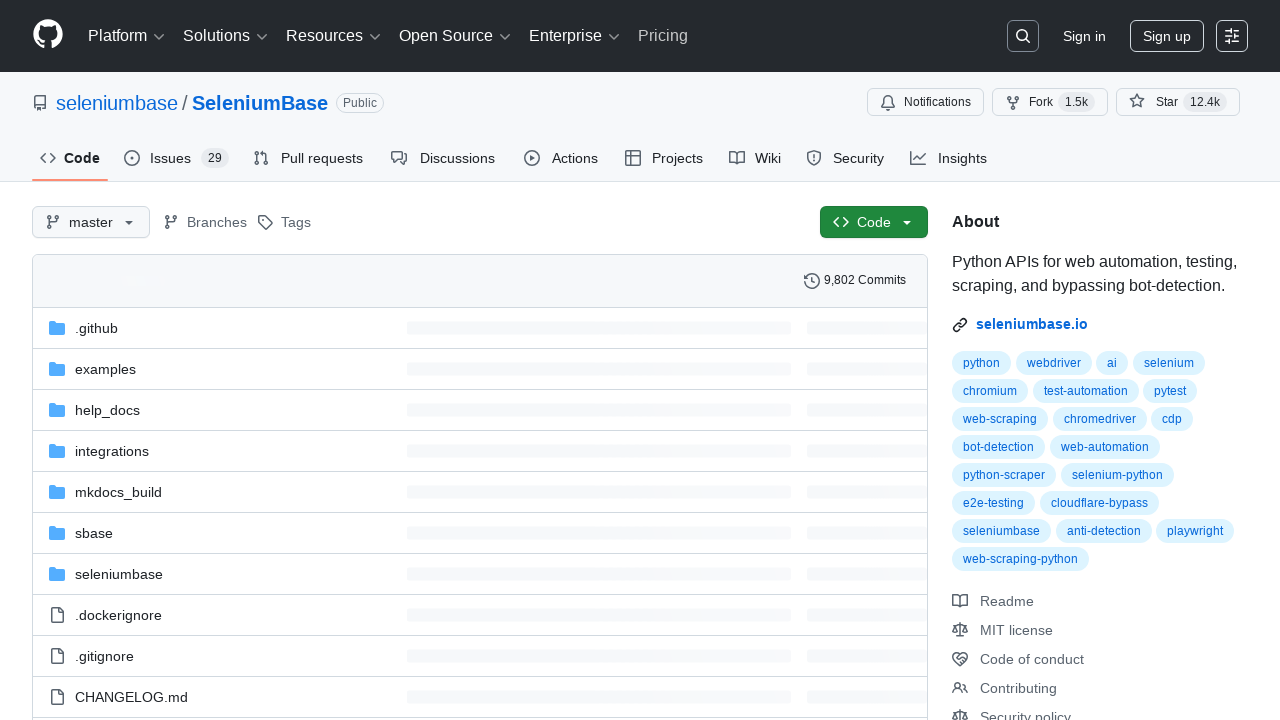

Navigated to GitHub successfully
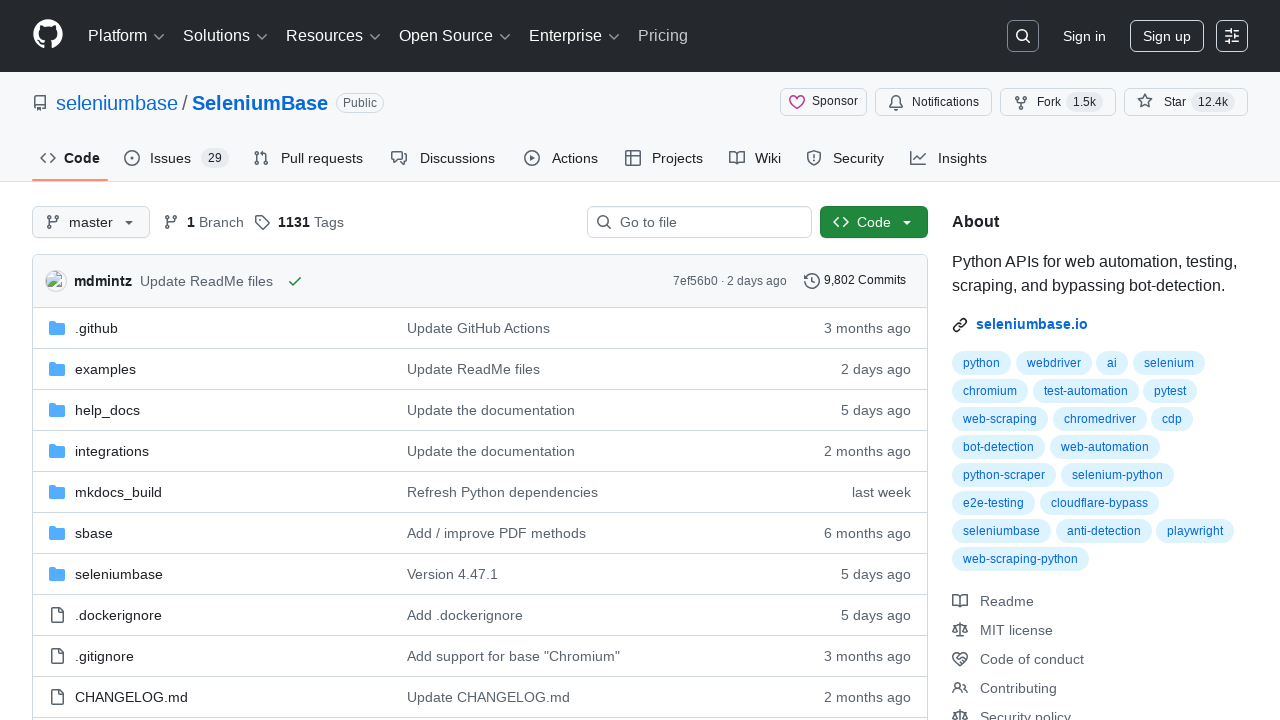

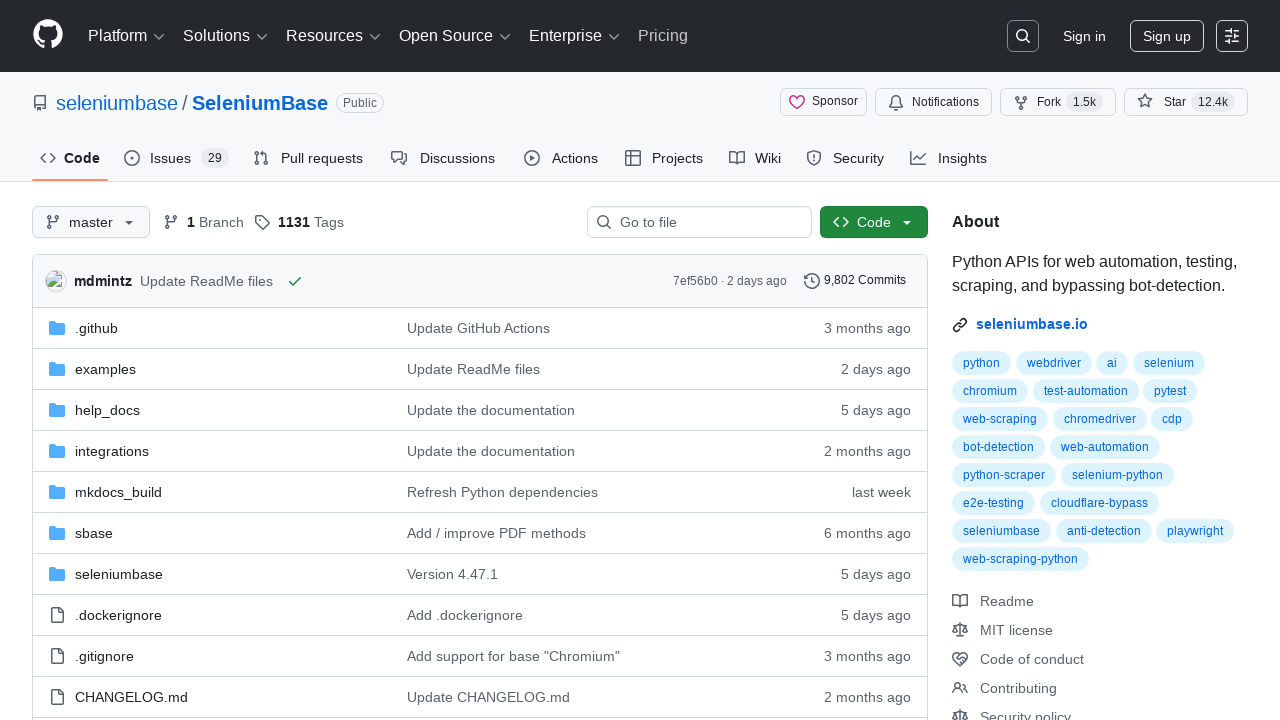